Tests the double-click button by double-clicking it and verifying the success message appears

Starting URL: https://demoqa.com/buttons

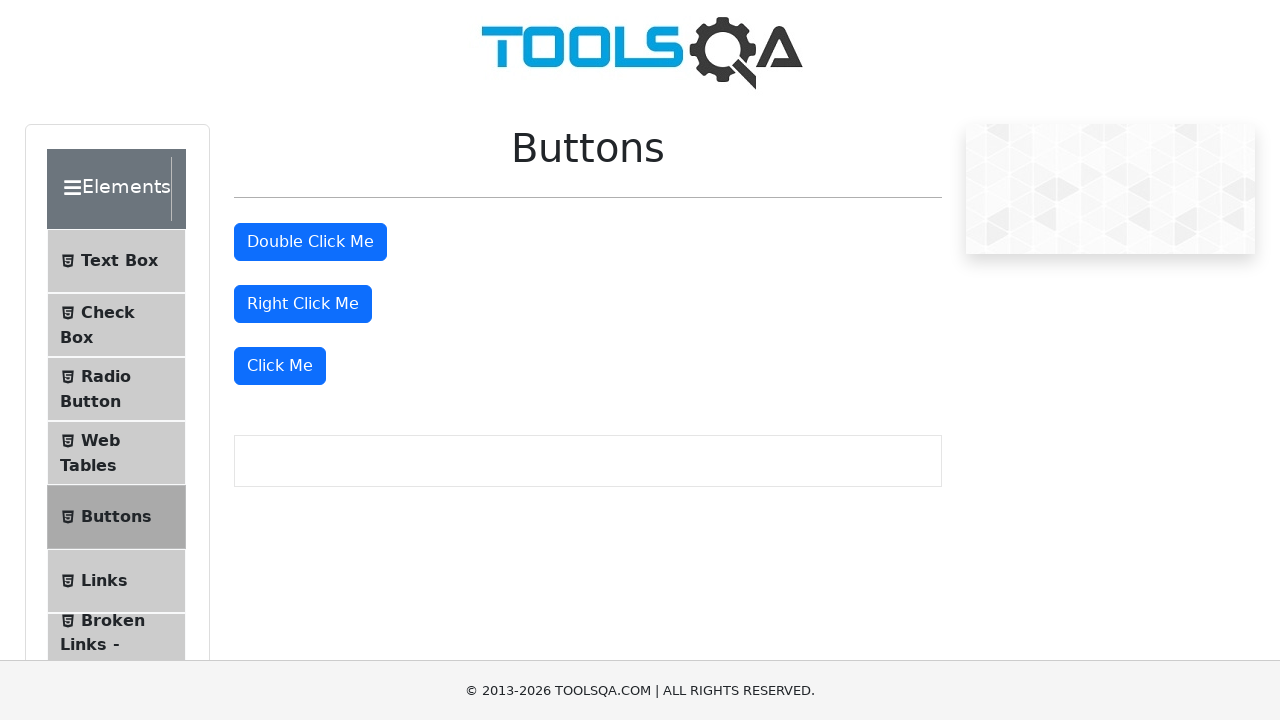

Double-clicked the 'Double Click Me' button at (310, 242) on #doubleClickBtn
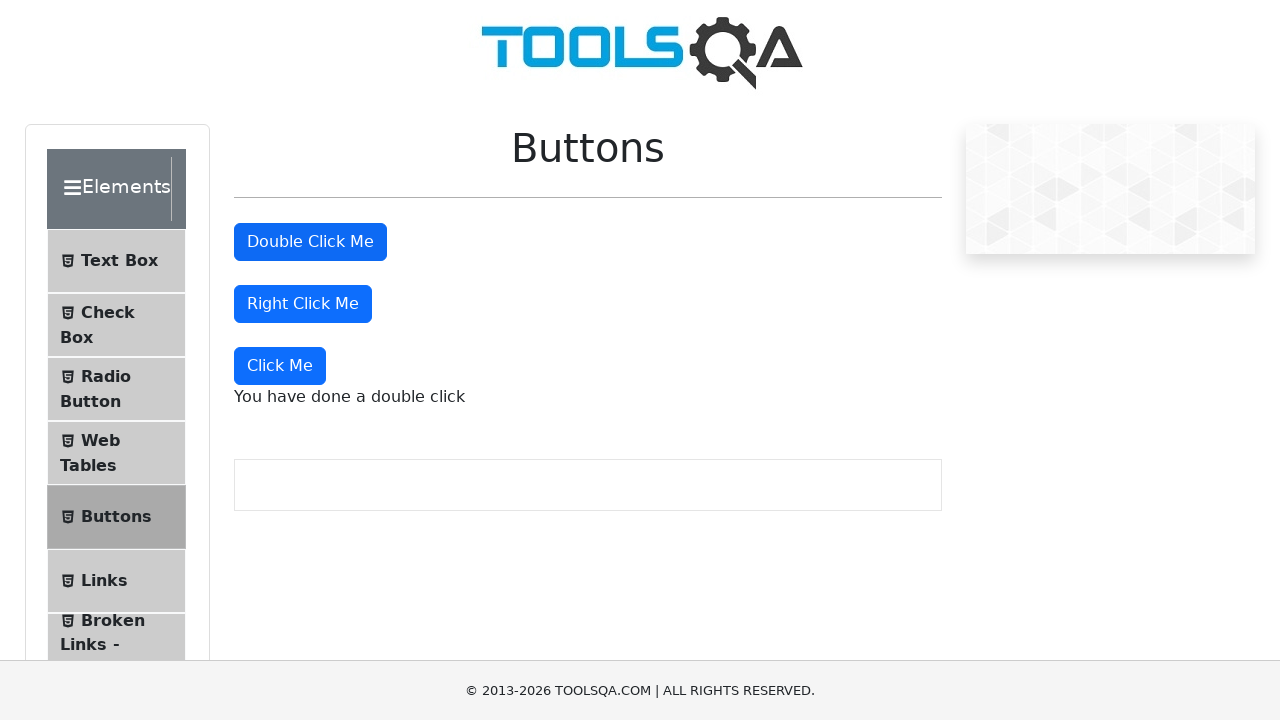

Double-click success message appeared
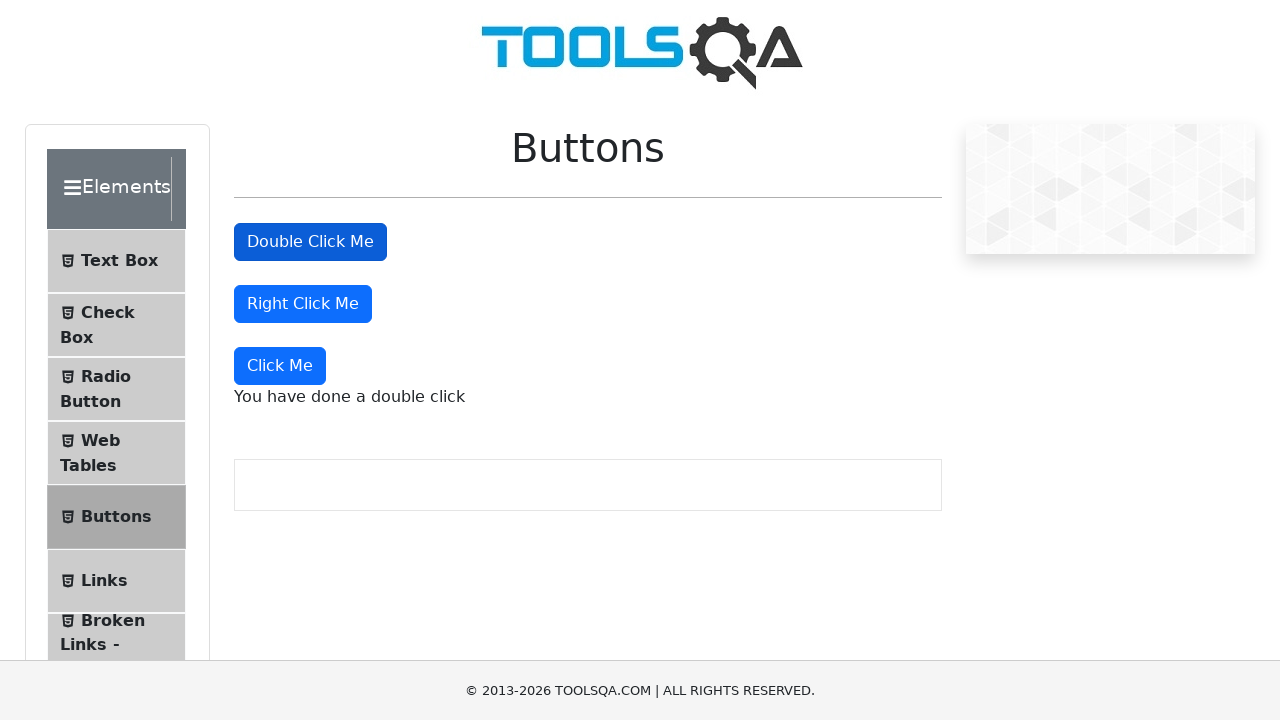

Retrieved double-click message text
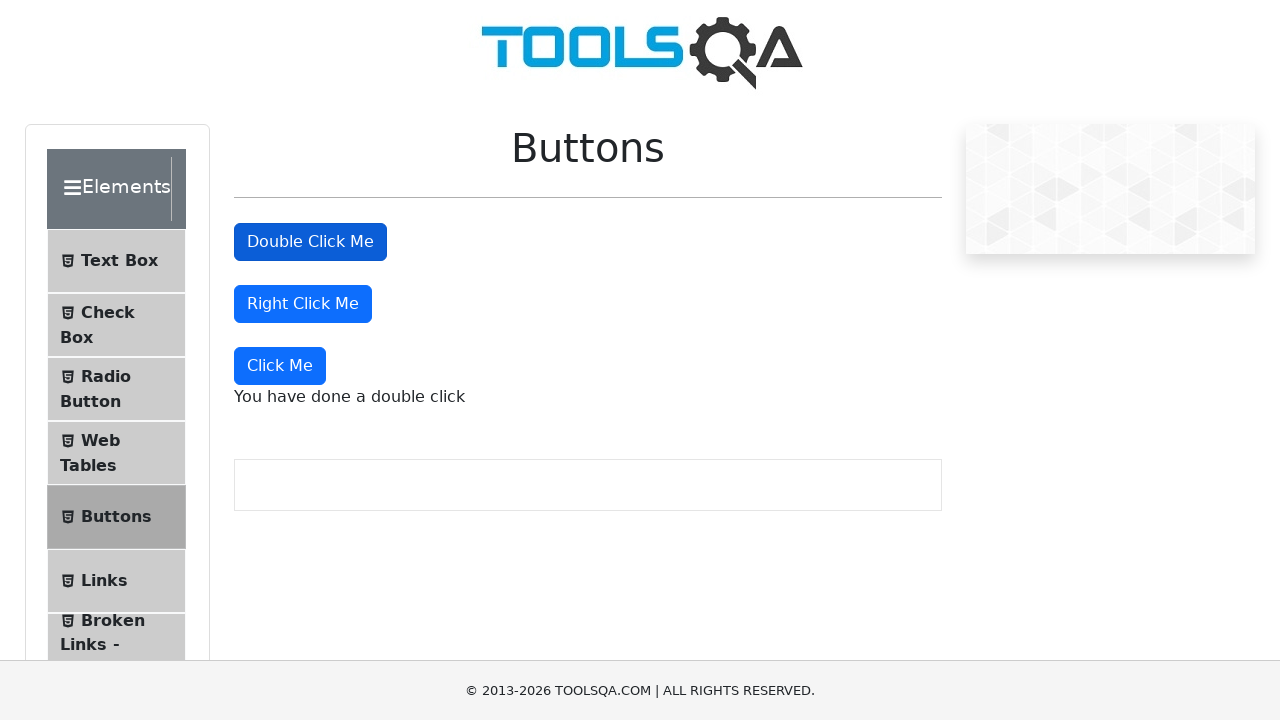

Verified double-click message text is correct
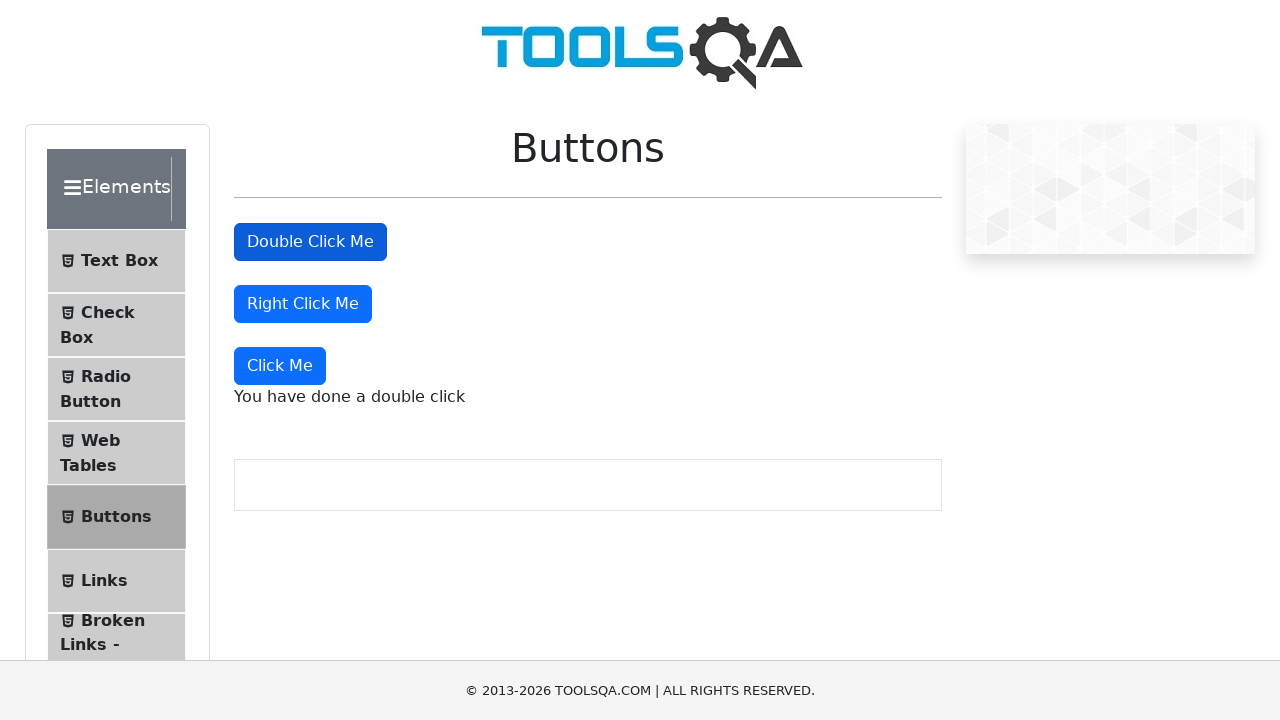

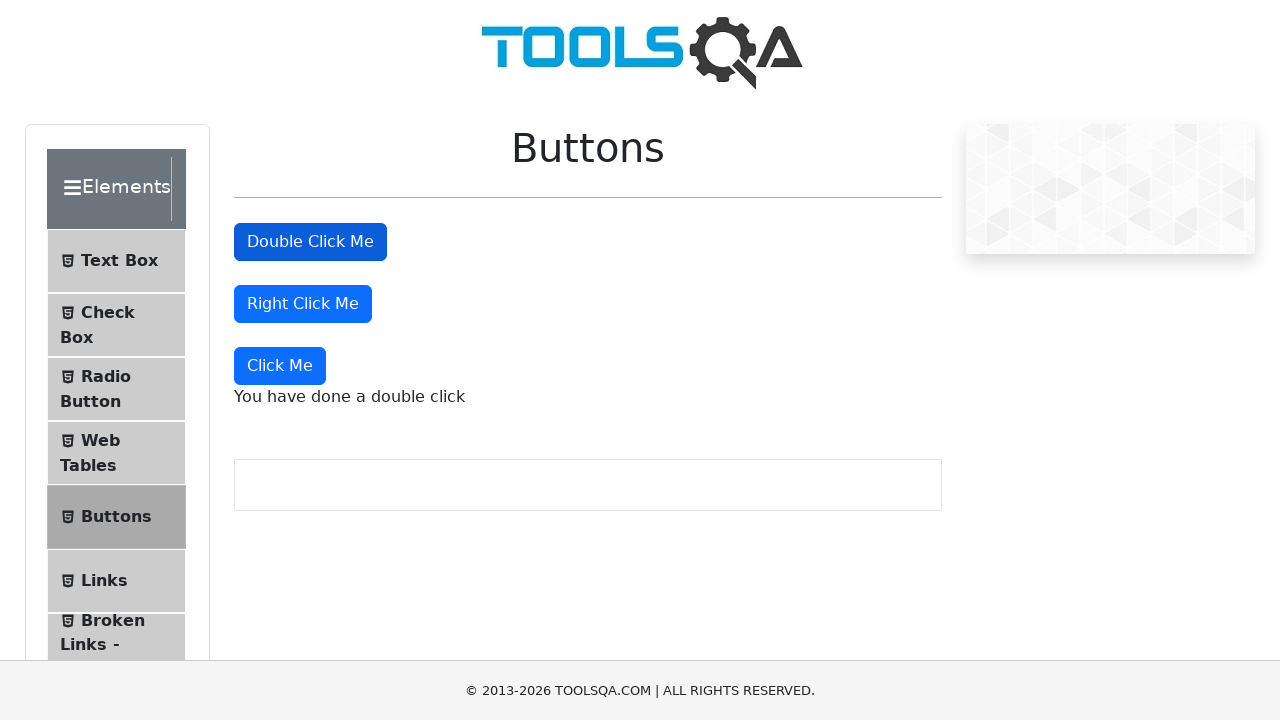